Tests registration form by filling email, first name, and last name fields

Starting URL: https://demo.automationtesting.in/Register.html

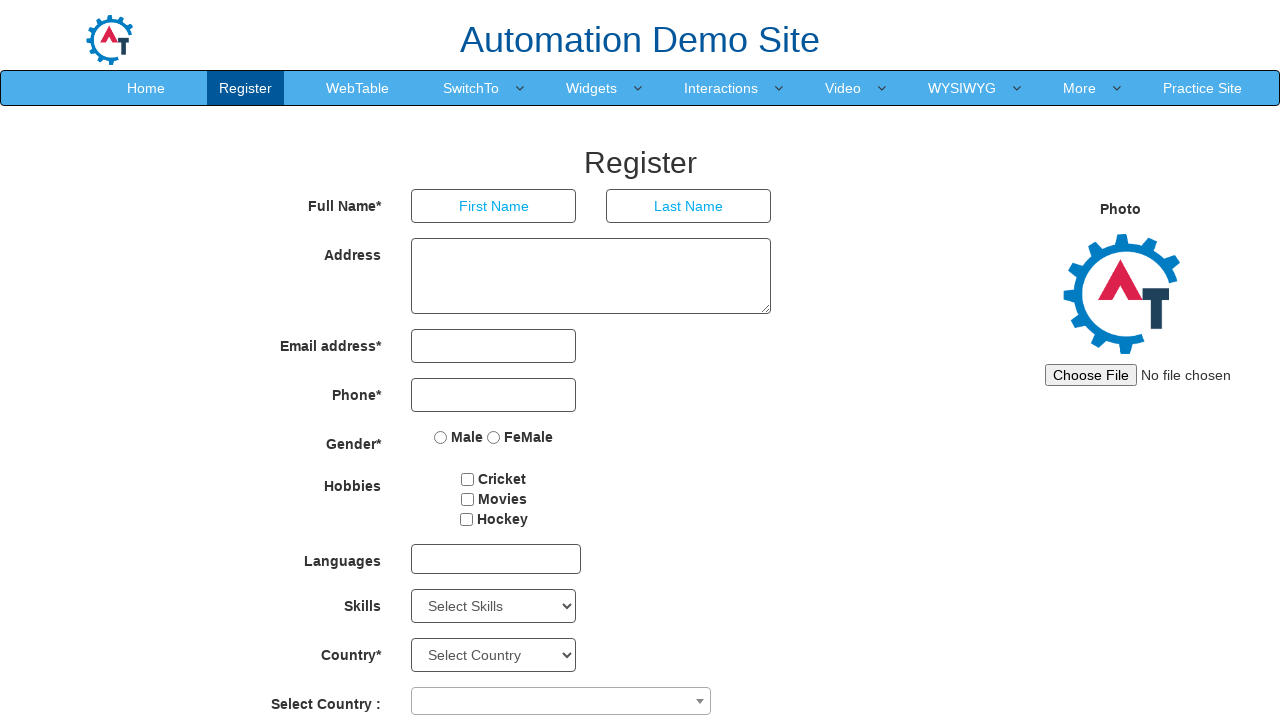

Filled email field with 'johndoe2024@gmail.com' on input[type='email']
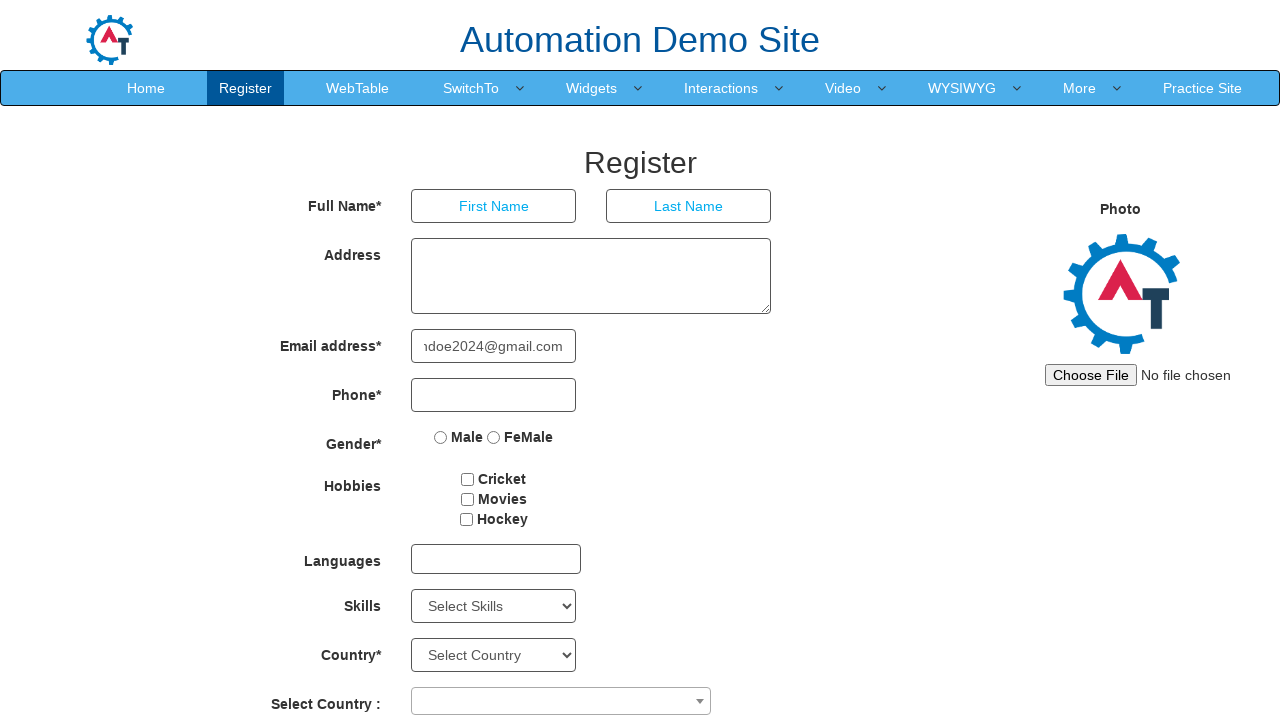

Filled first name field with 'John' on (//input[@type='text'])[1]
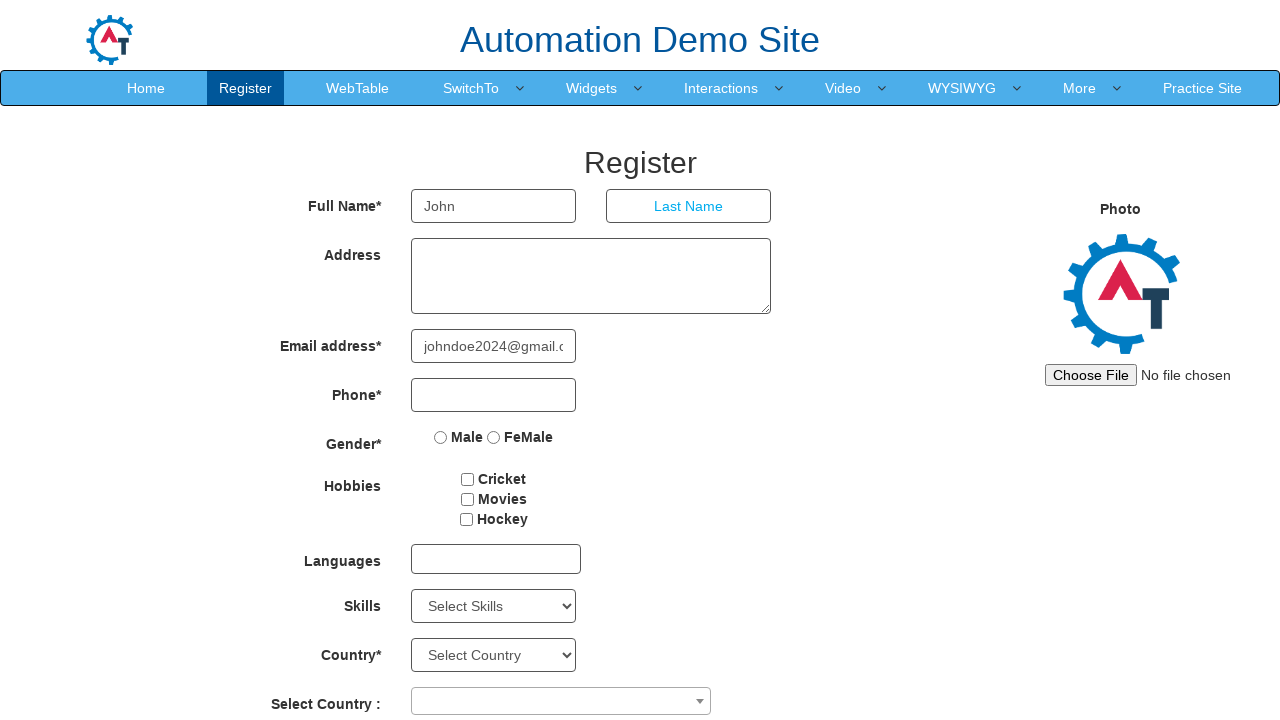

Filled last name field with 'Doe123' on (//input[@type='text'])[2]
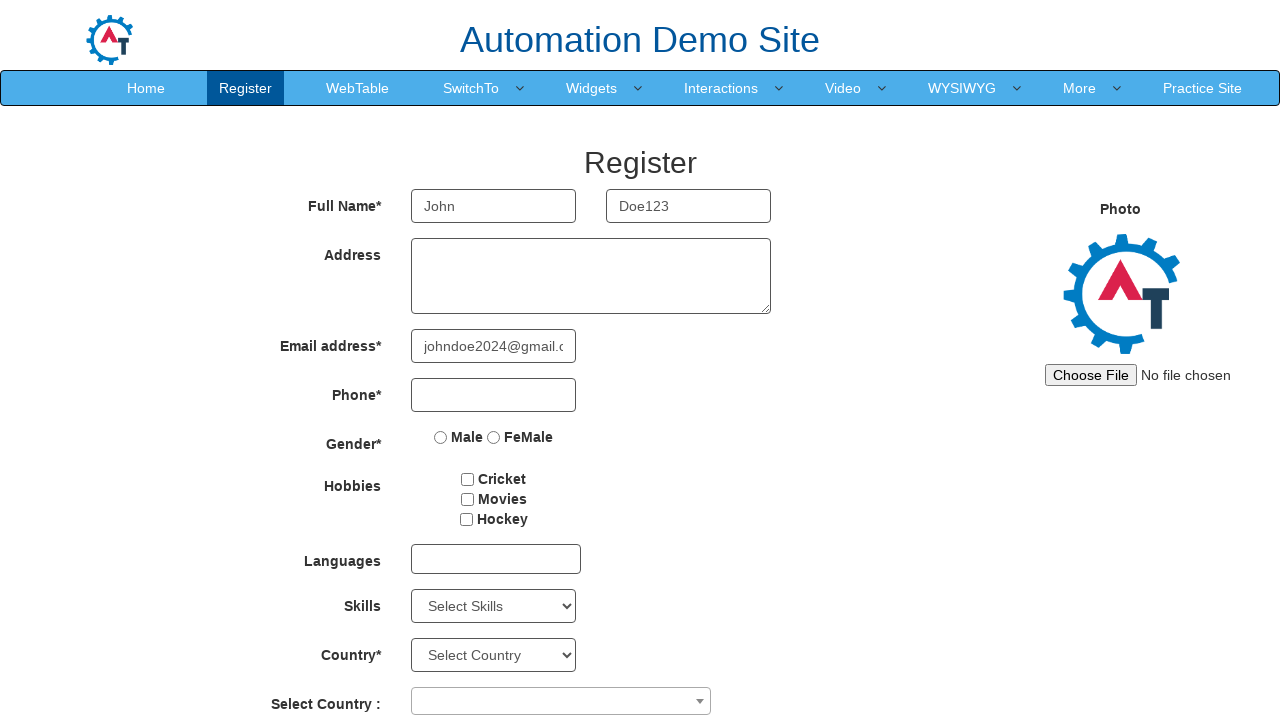

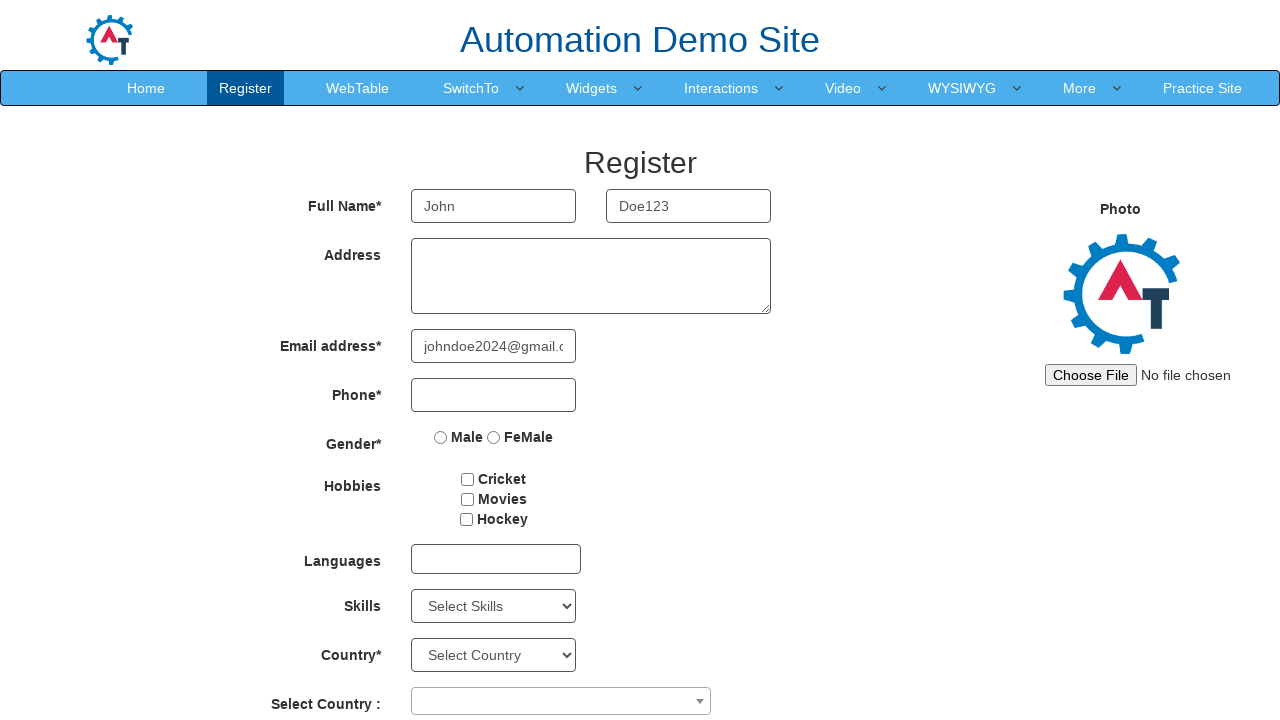